Tests the "More details about the service" link by clicking it and verifying navigation to the help page

Starting URL: https://www.mts.by/

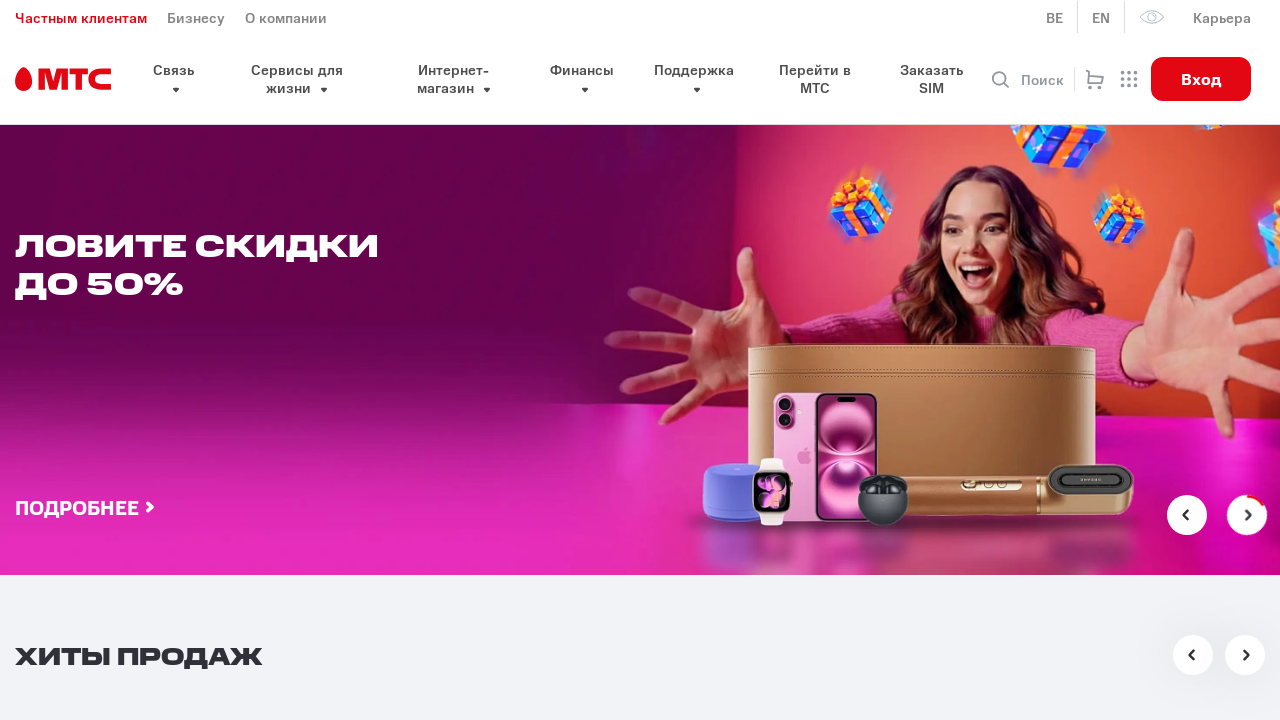

Located 'More details about the service' link in pay wrapper
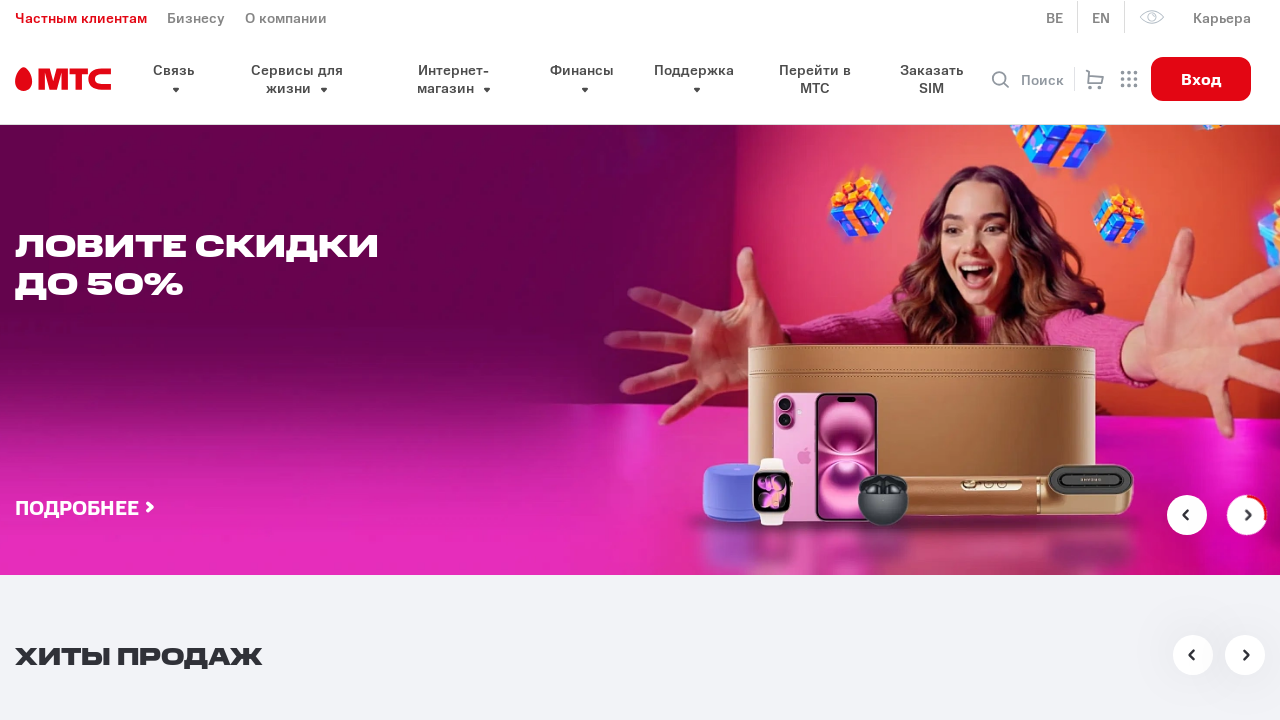

Clicked 'More details about the service' link
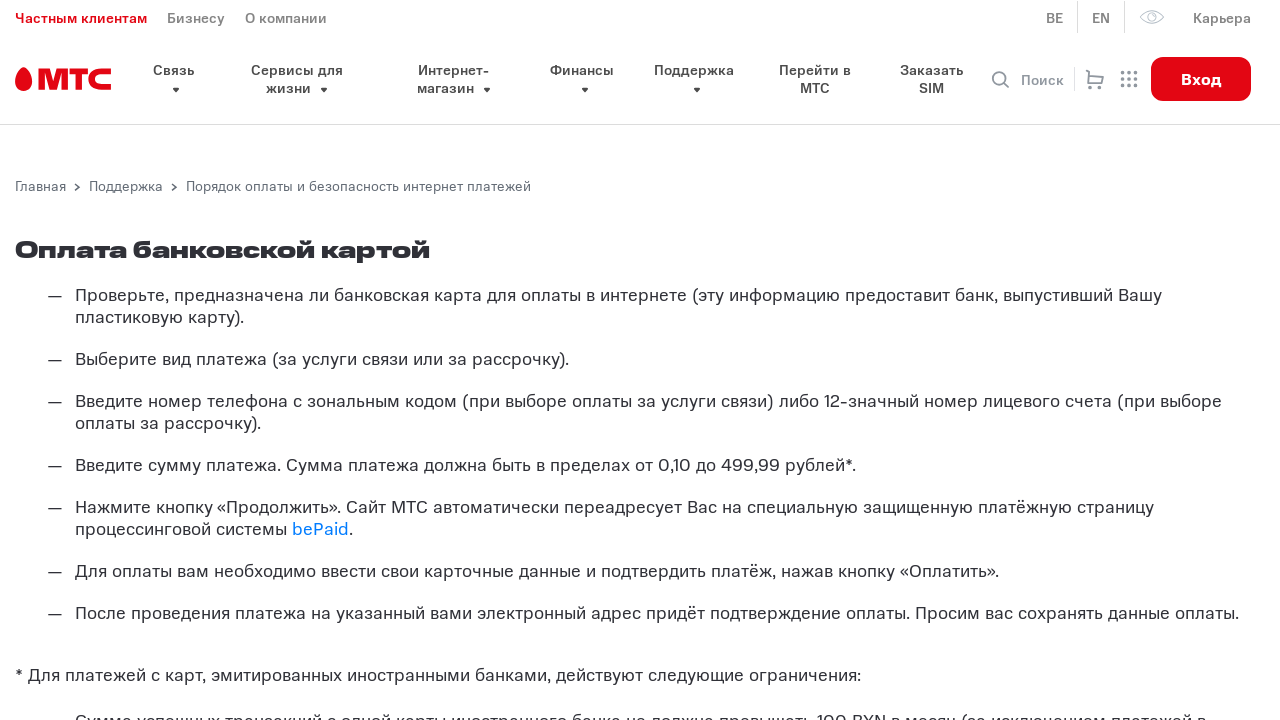

Help page loaded and network became idle
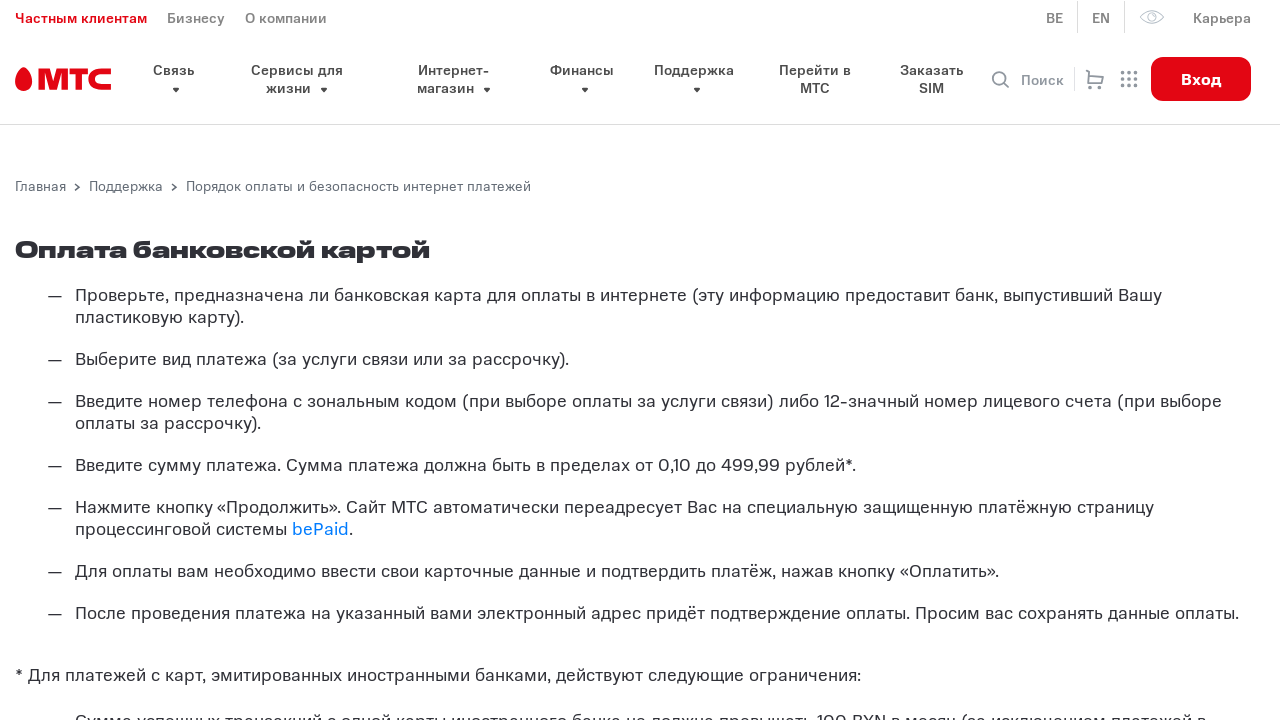

Retrieved current URL: https://www.mts.by/help/poryadok-oplaty-i-bezopasnost-internet-platezhey/
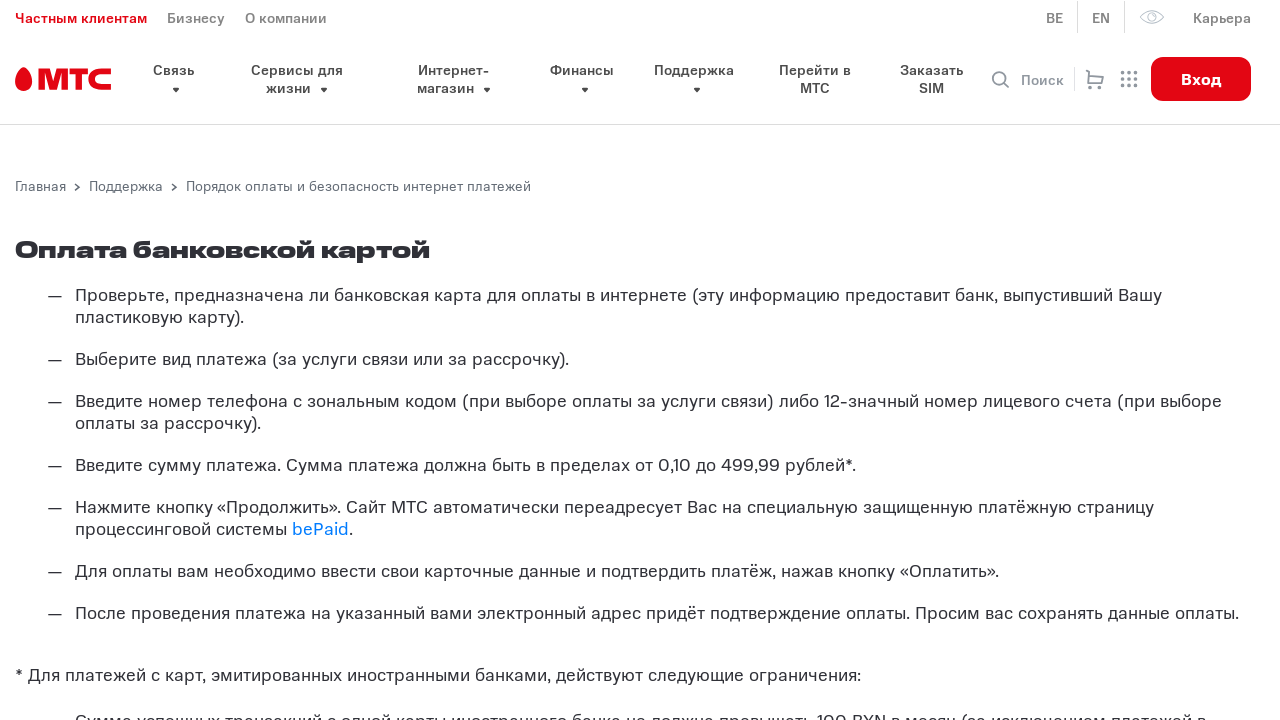

Verified navigation to correct help page URL
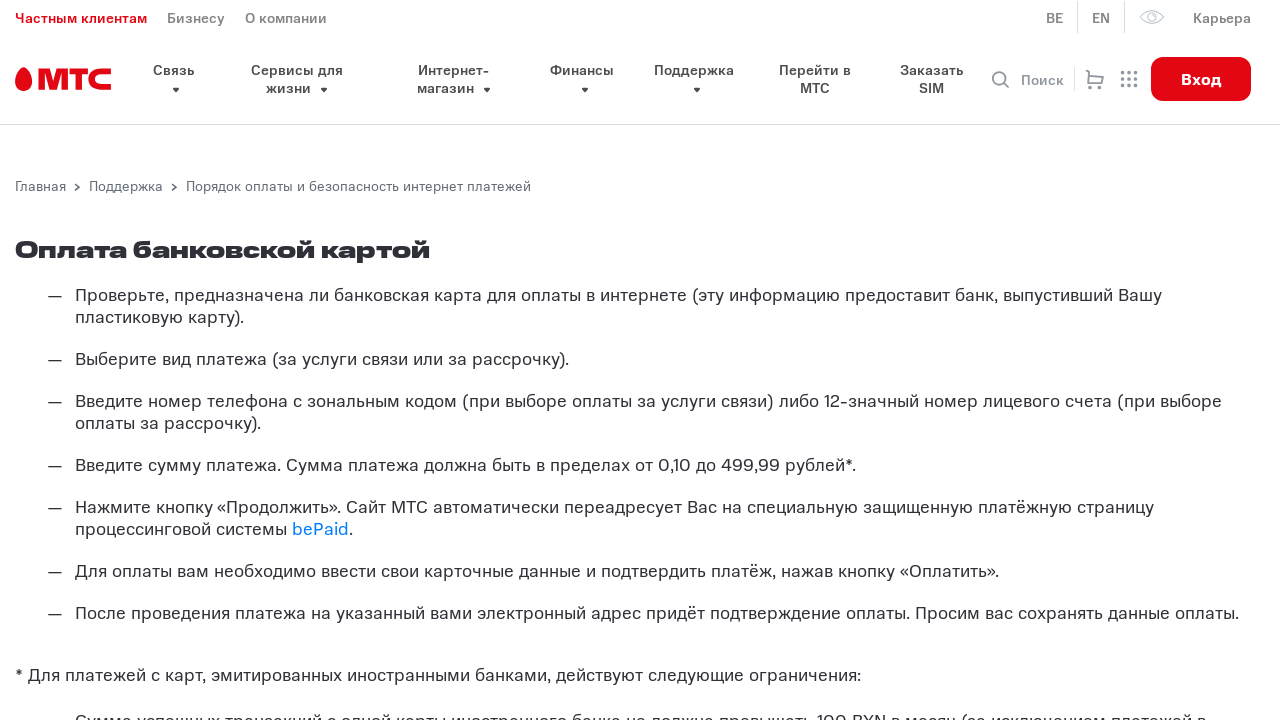

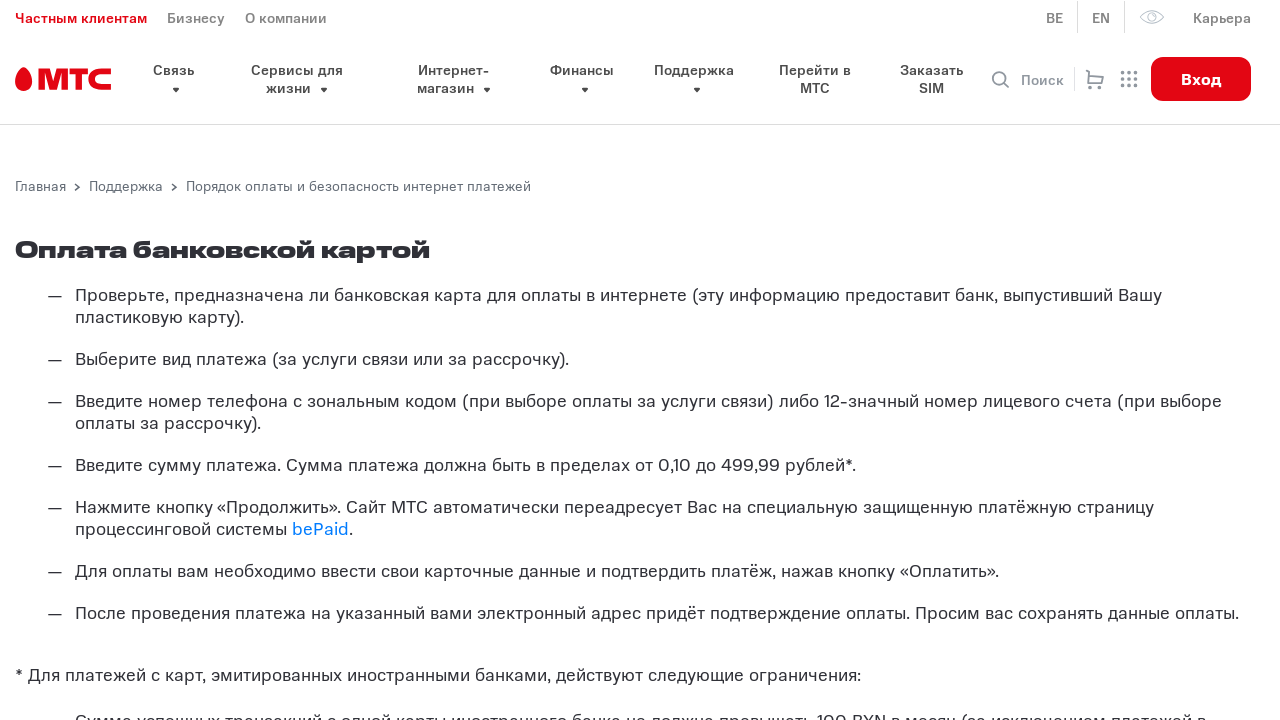